Tests iframe interaction by navigating to iframe page, switching to an iframe, verifying content inside the iframe, and switching back to default content

Starting URL: http://the-internet.herokuapp.com/frames

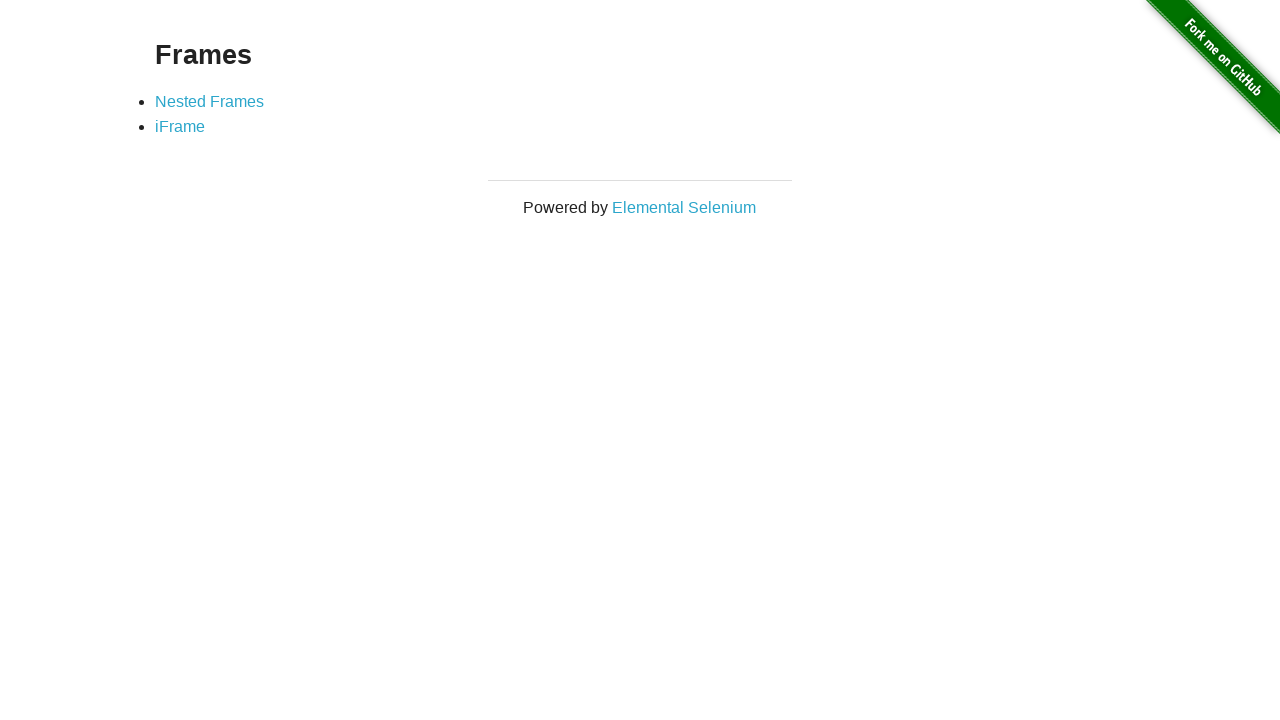

Clicked on iframe link at (180, 127) on xpath=//a[@href='/iframe']
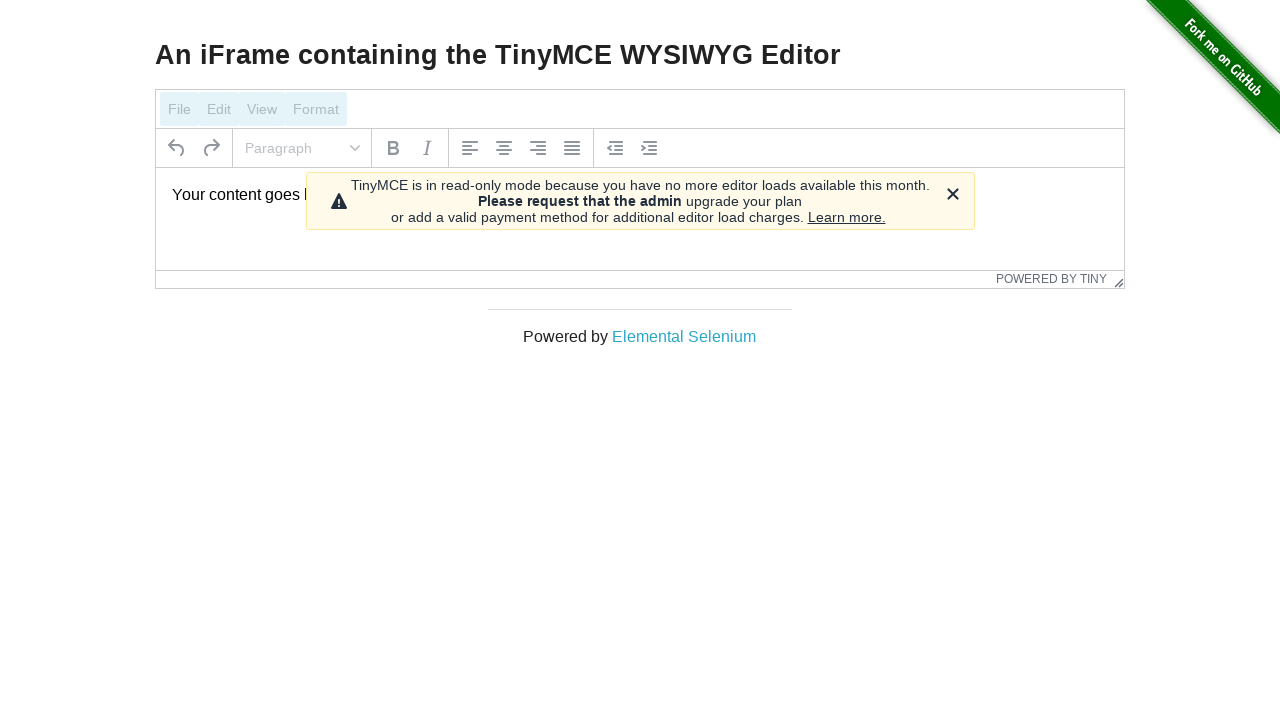

Located iframe element with id 'mce_0_ifr'
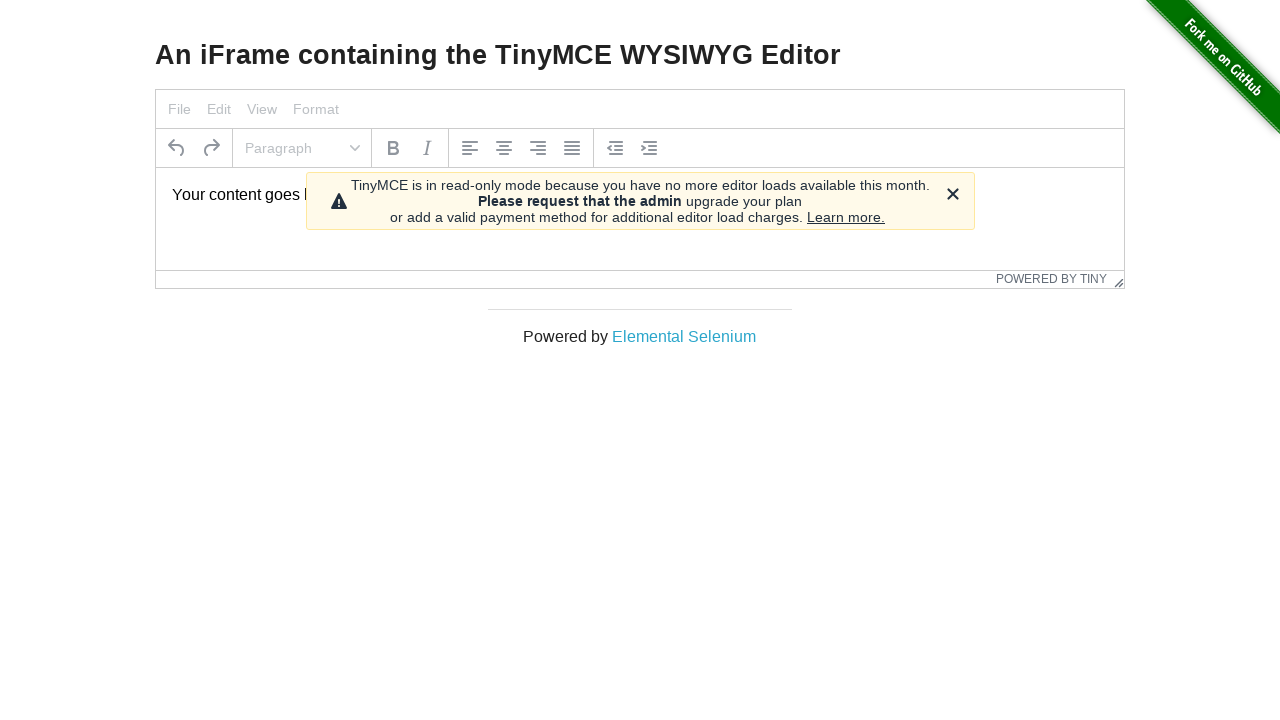

Retrieved text content from inside iframe: 'Your content goes here.'
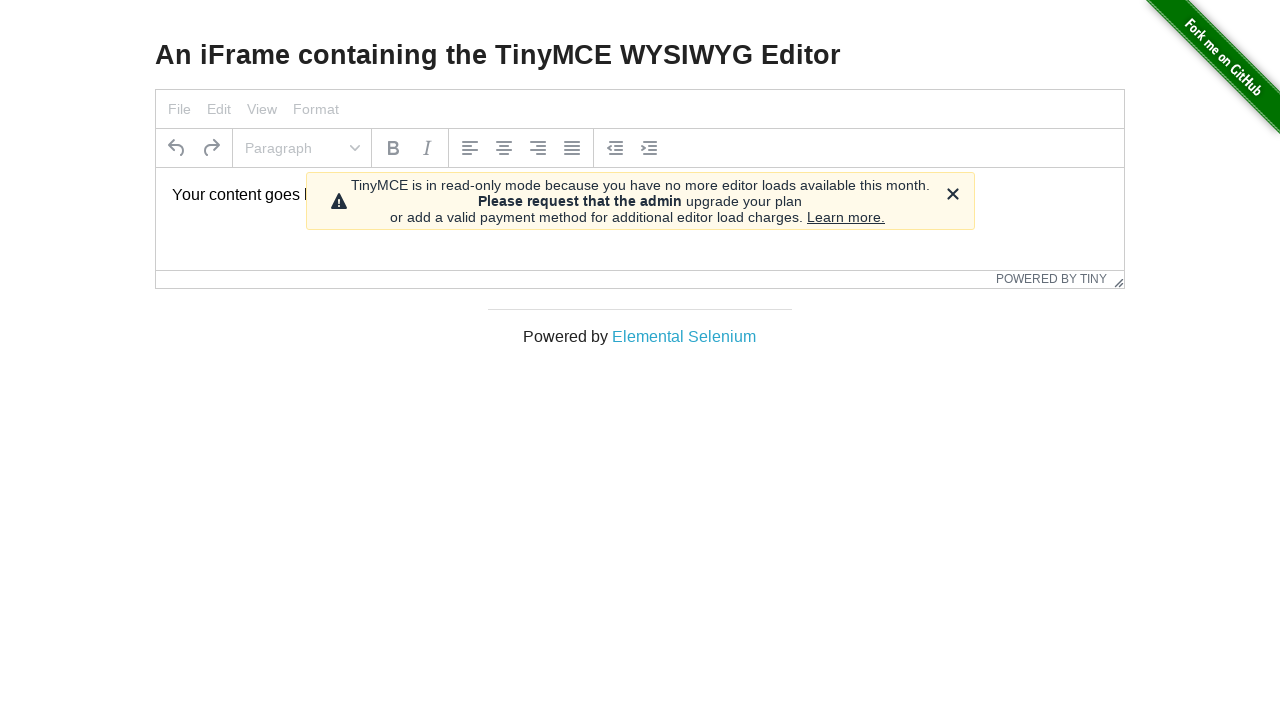

Verified iframe text content matches expected value
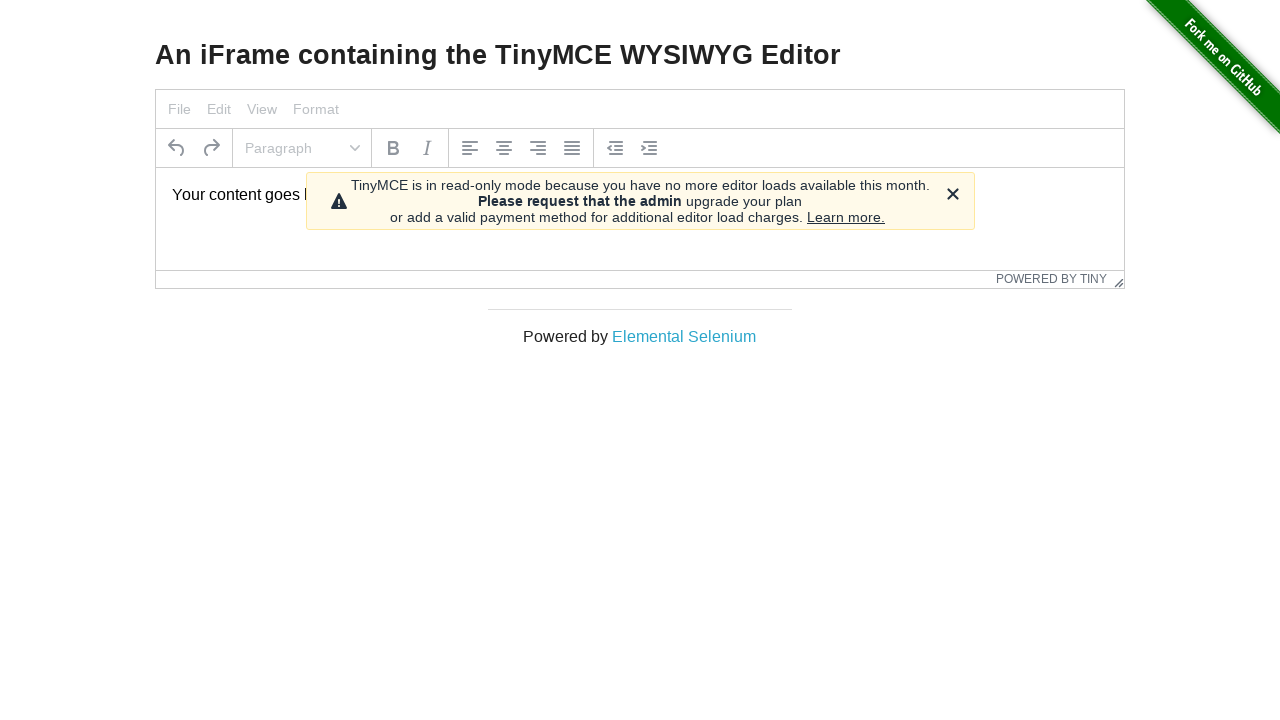

Retrieved text content from main page heading
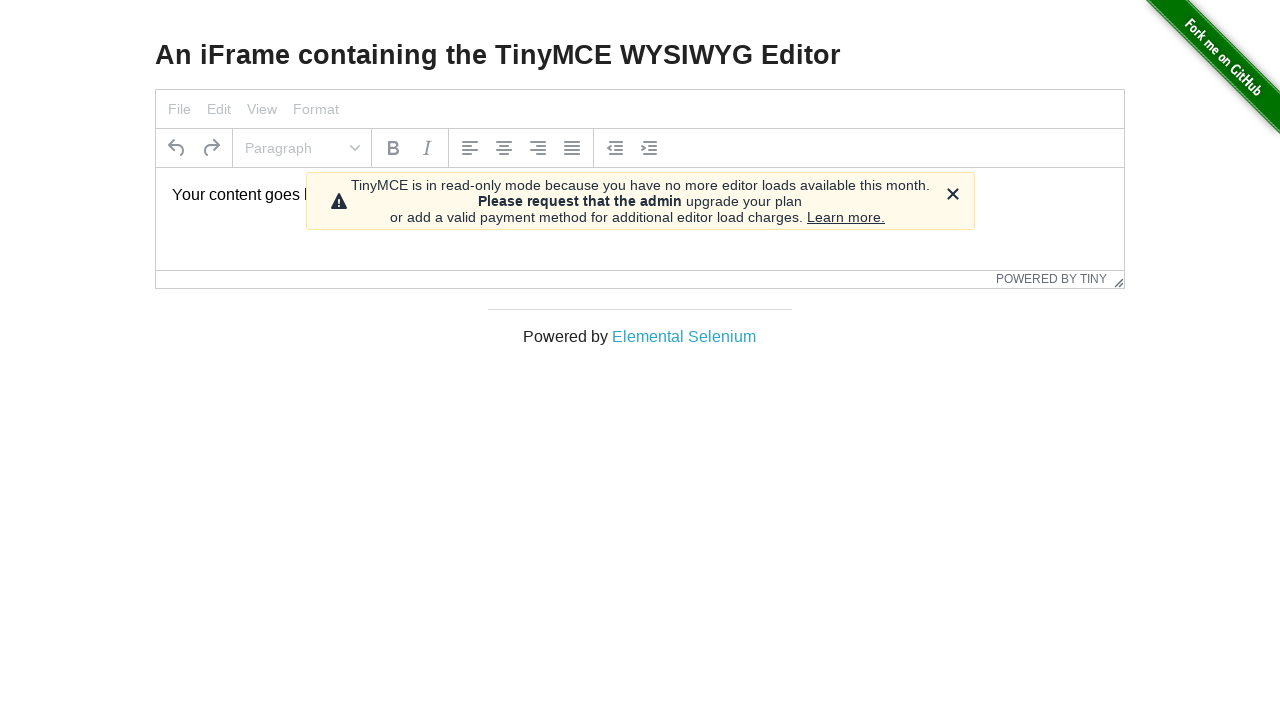

Verified main page heading matches expected value
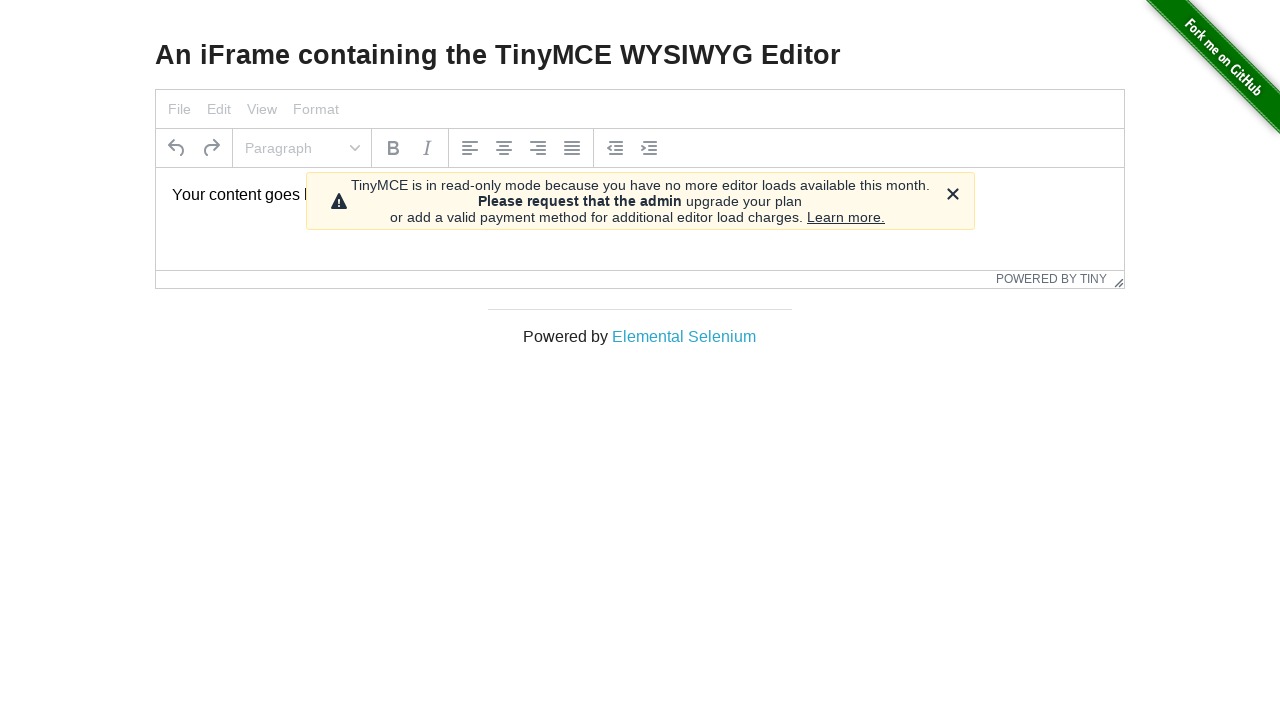

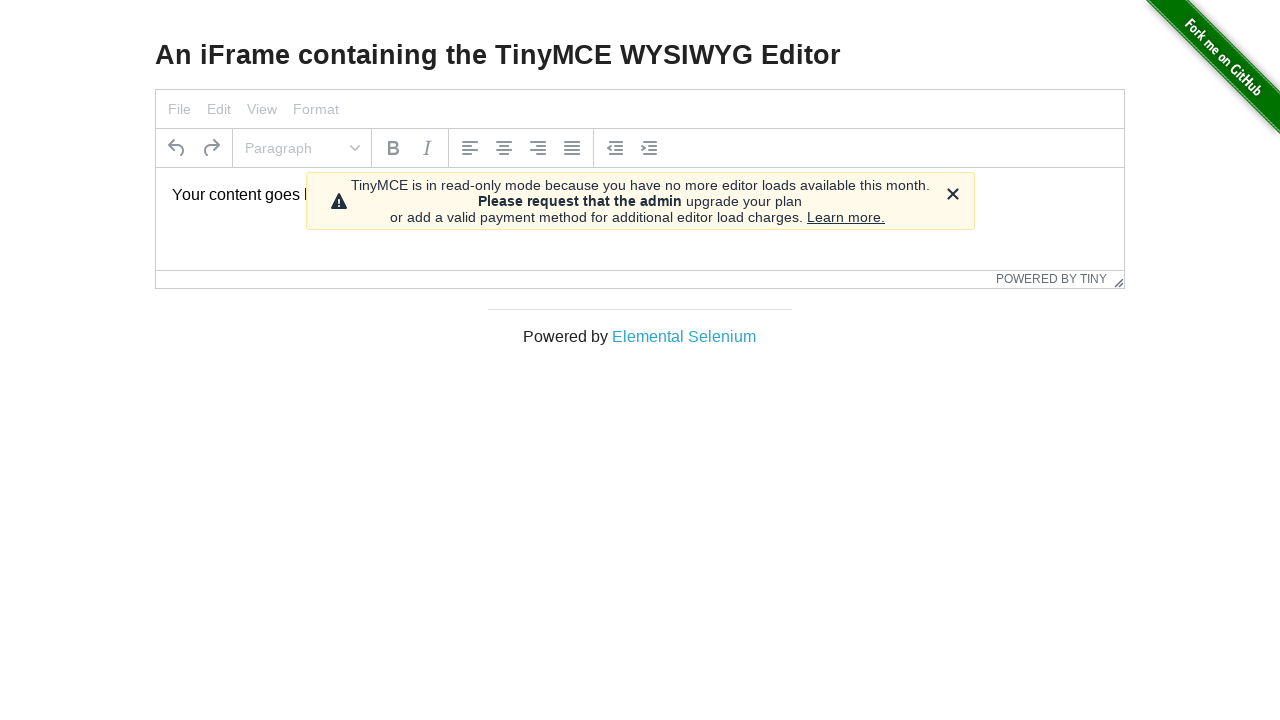